Tests slider interaction by dragging the slider handle left and right

Starting URL: https://jqueryui.com/slider/

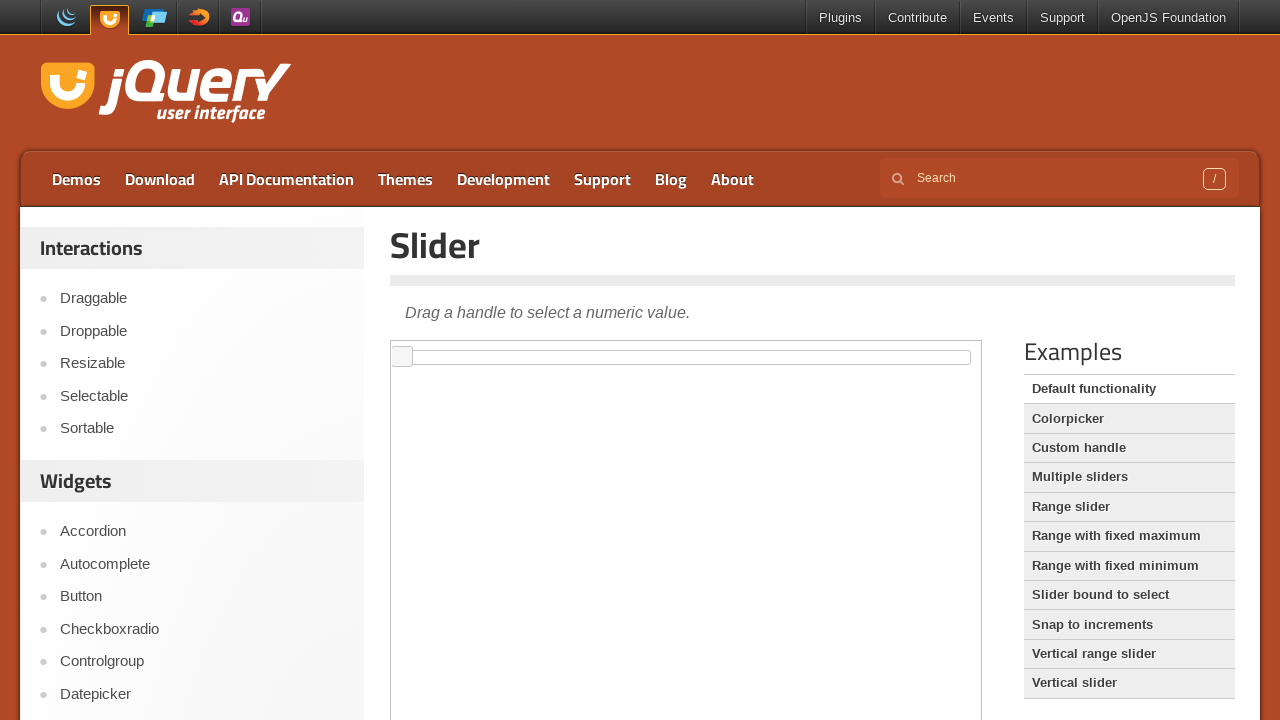

Located demo iframe
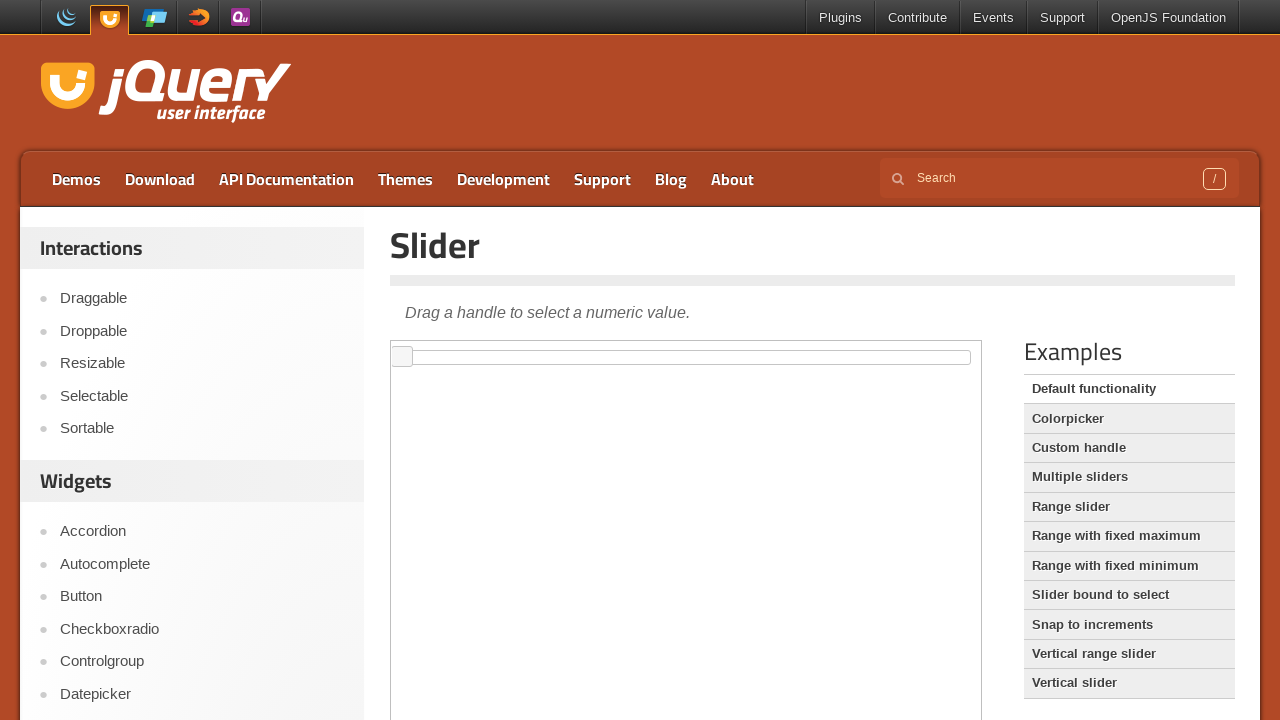

Located slider handle element
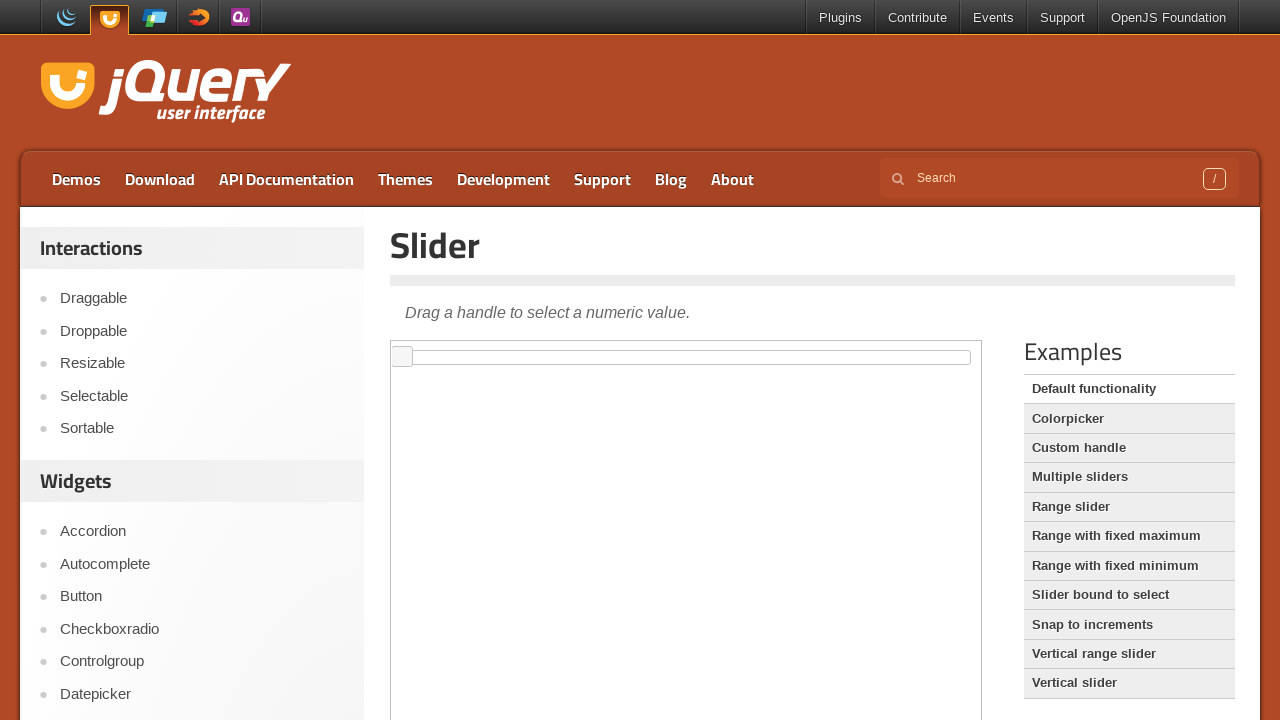

Dragged slider handle to the right at (901, 351)
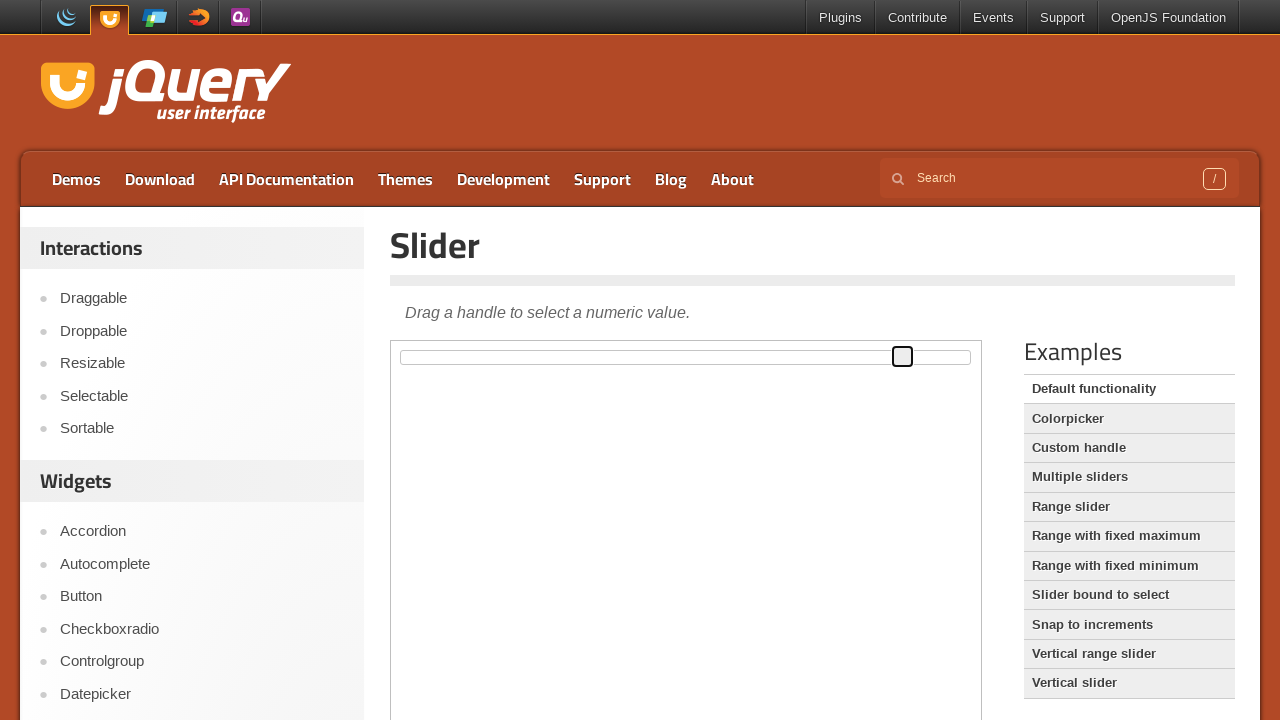

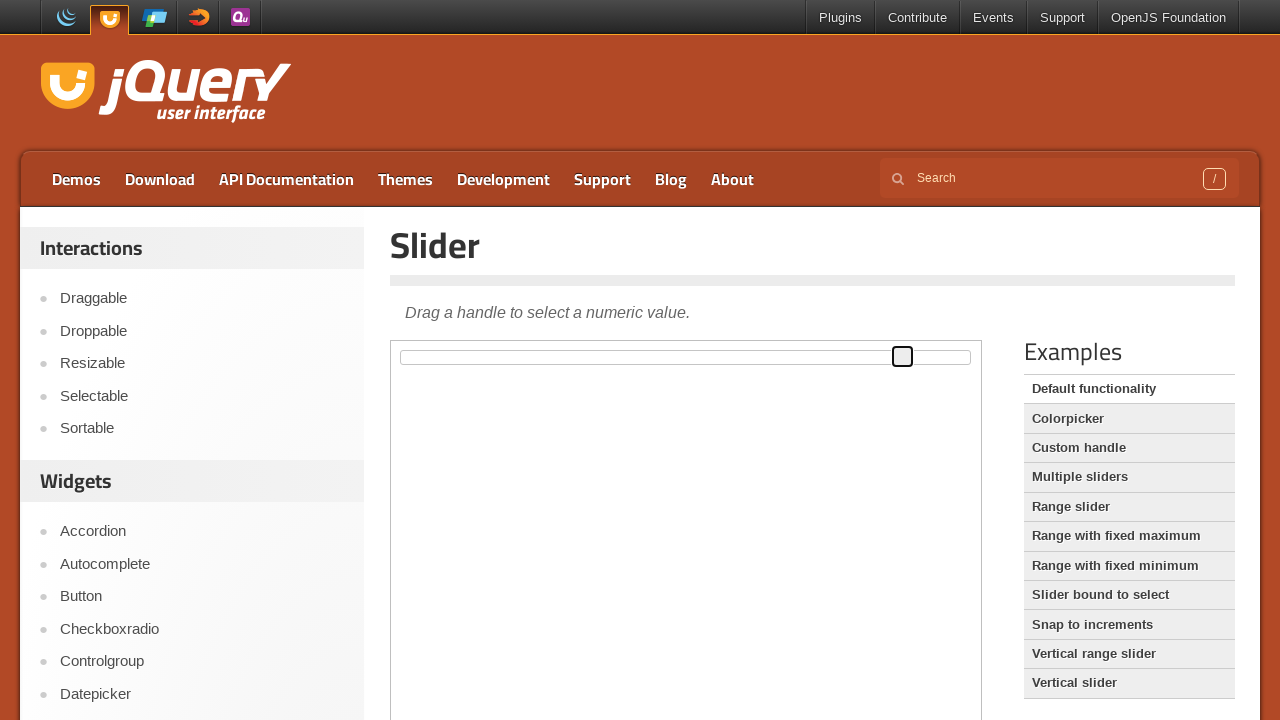